Tests the Polish VAT taxpayer registry search functionality by entering a bank account number and verifying the search results are displayed.

Starting URL: https://www.podatki.gov.pl/wykaz-podatnikow-vat-wyszukiwarka

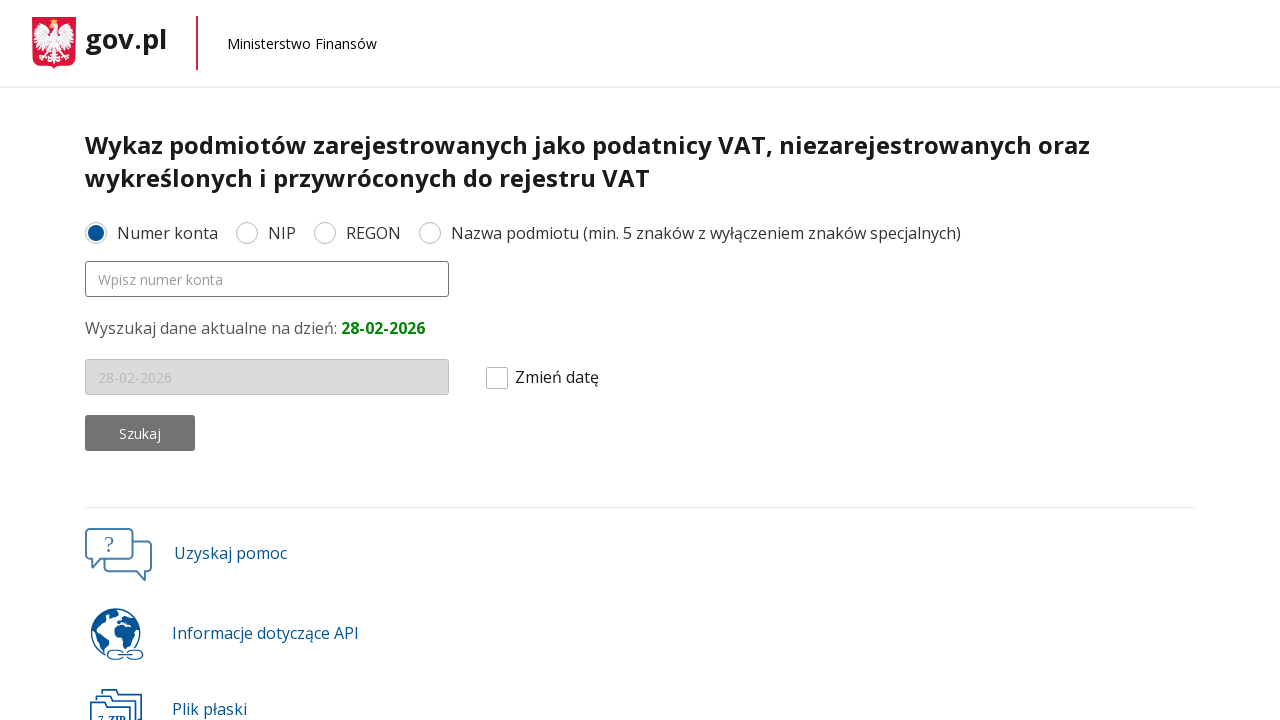

Cleared the account number input field on #inputType
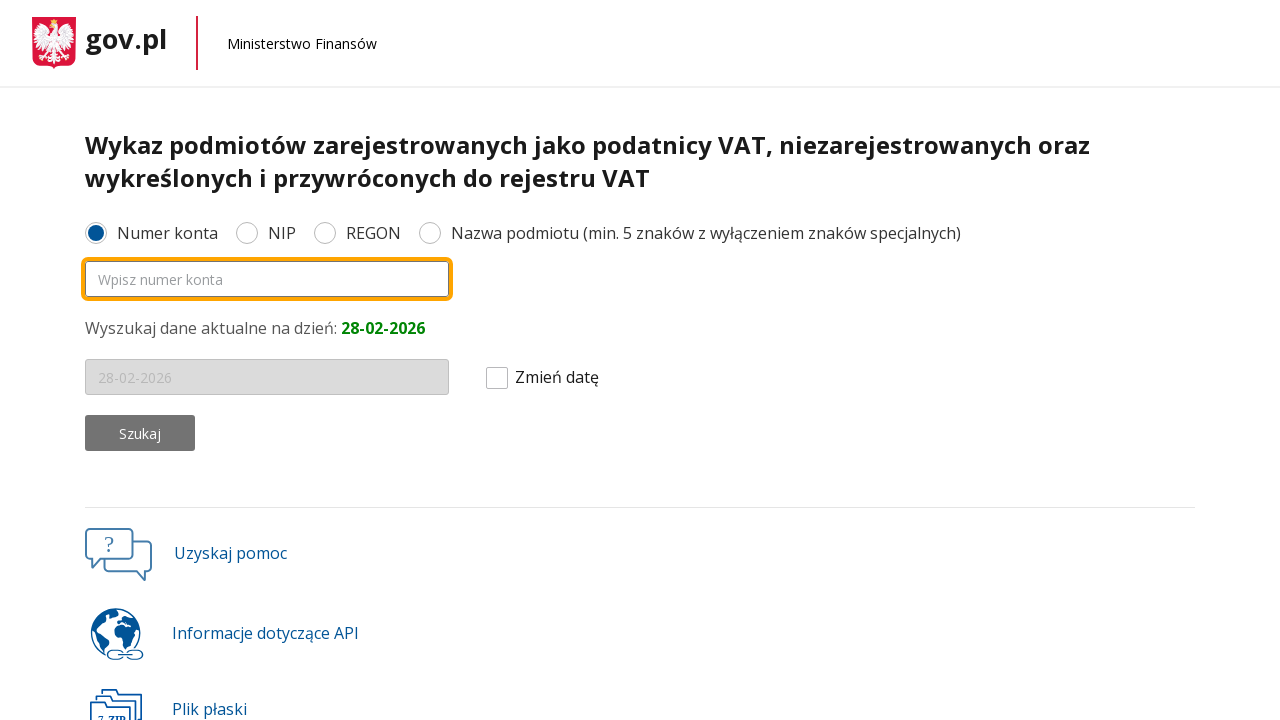

Filled account number input field with bank account number on #inputType
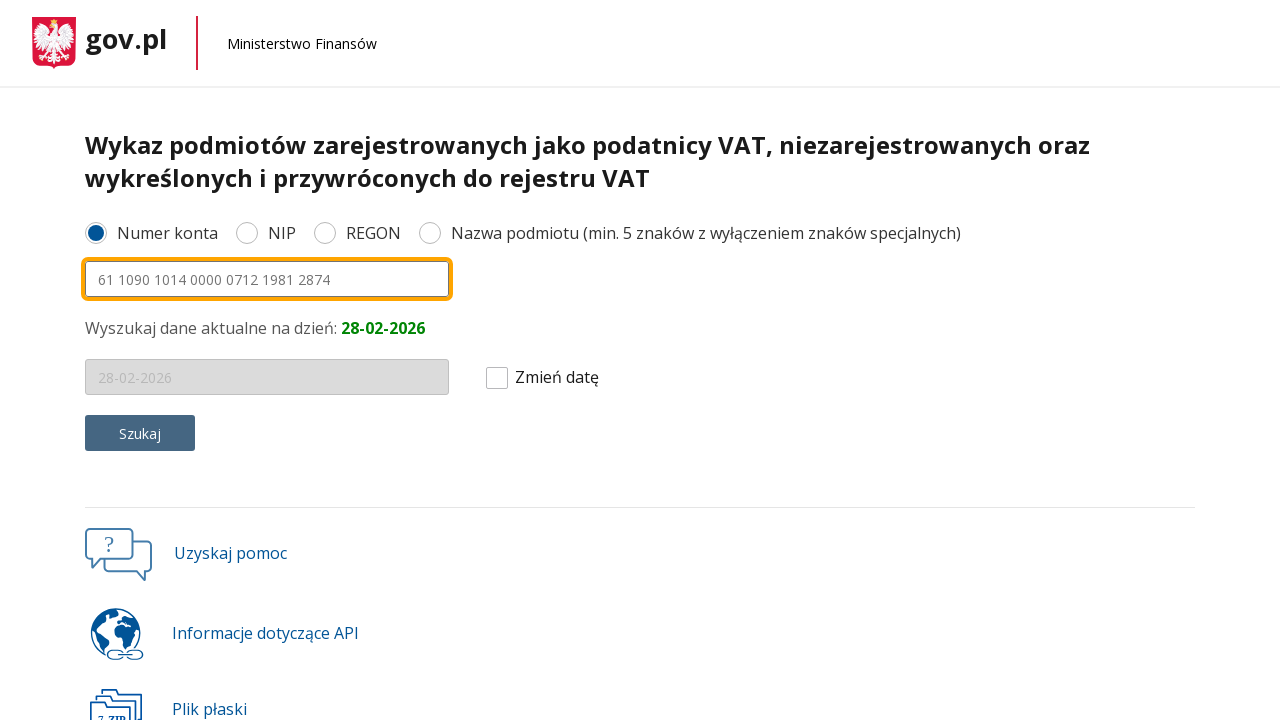

Clicked the search button to query VAT taxpayer registry at (140, 433) on #sendTwo
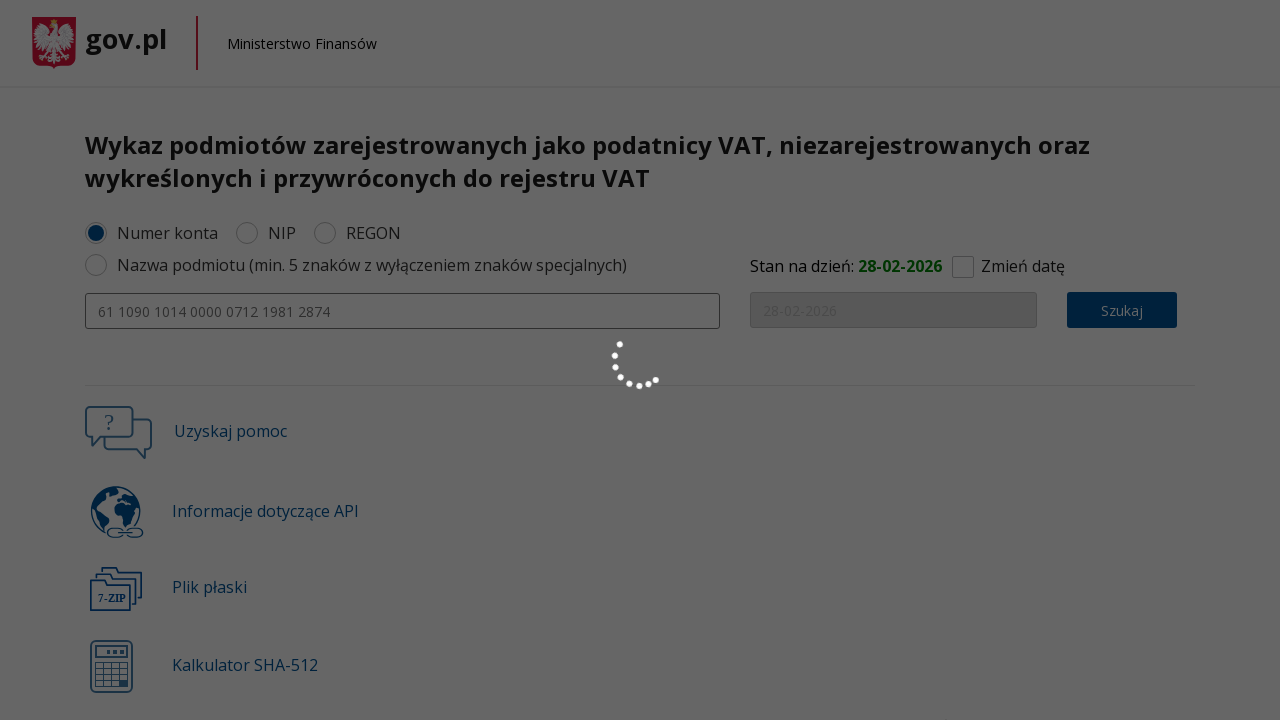

Error message displayed - account not found in registry
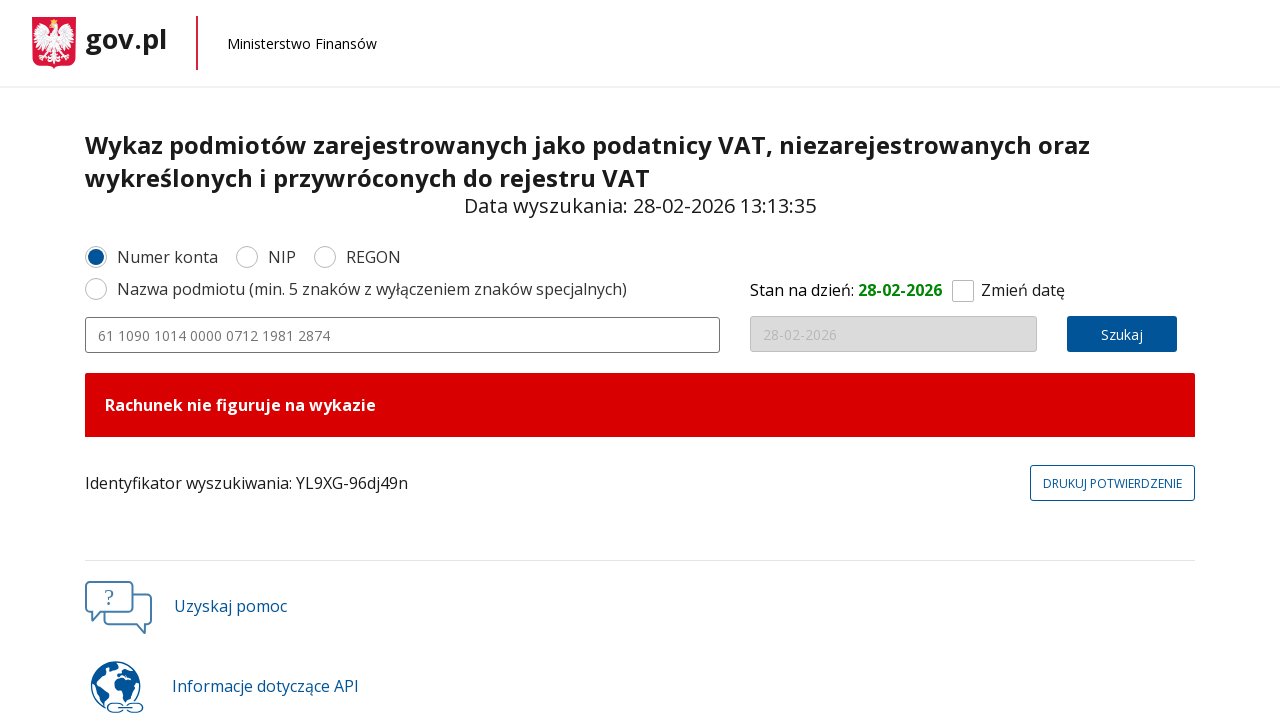

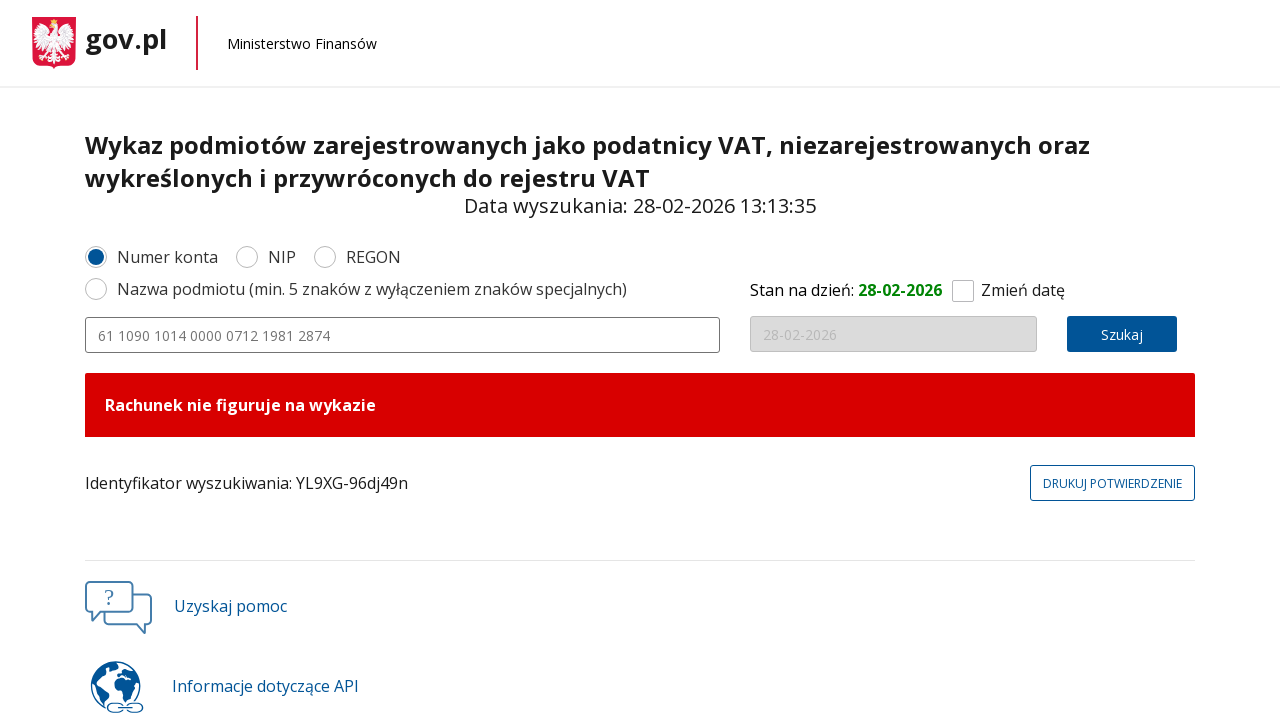